Navigates to Freshers World website and tests browser navigation controls including back, forward, and refresh operations

Starting URL: https://www.freshersworld.com/

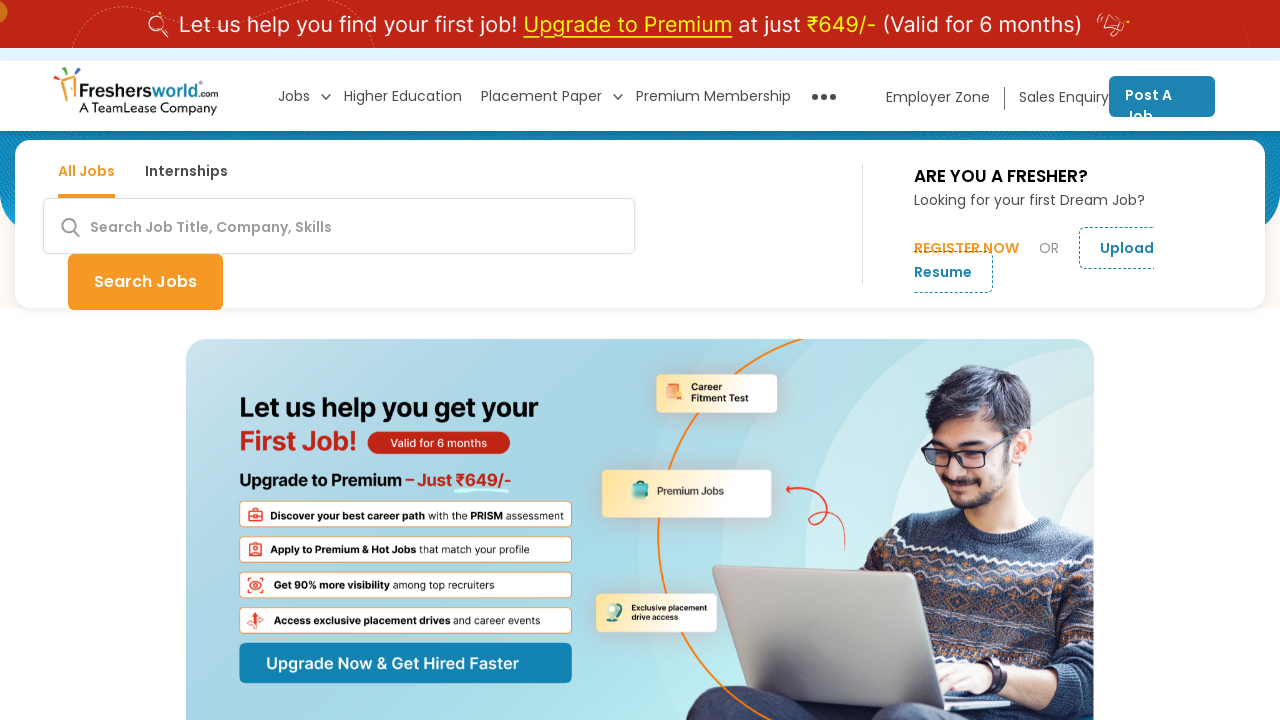

Retrieved page title from Freshers World website
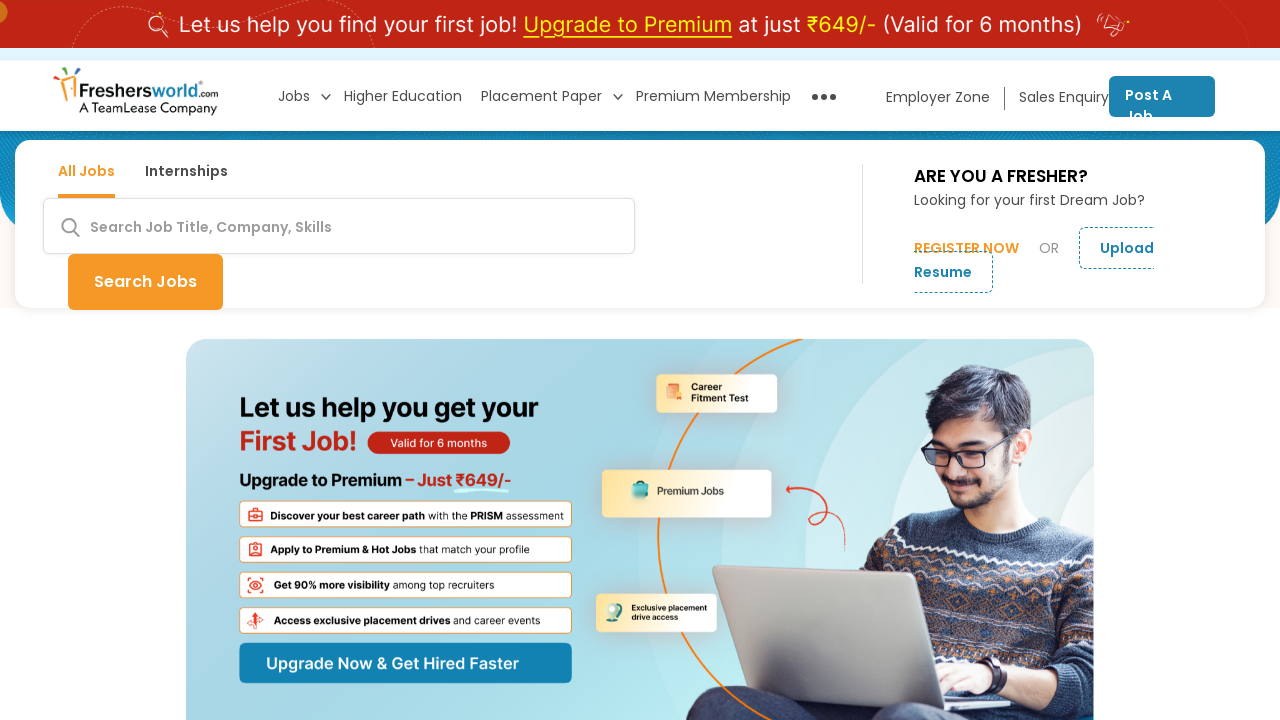

Retrieved current URL from Freshers World website
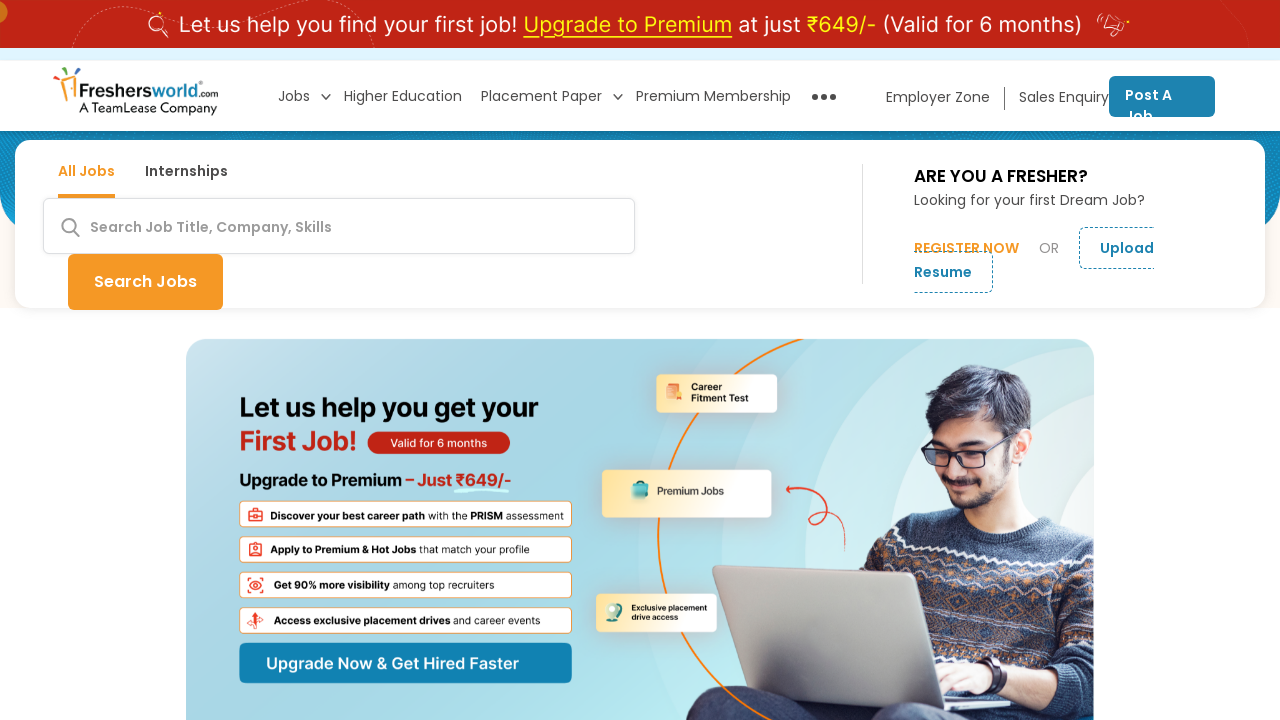

Navigated back using browser back button
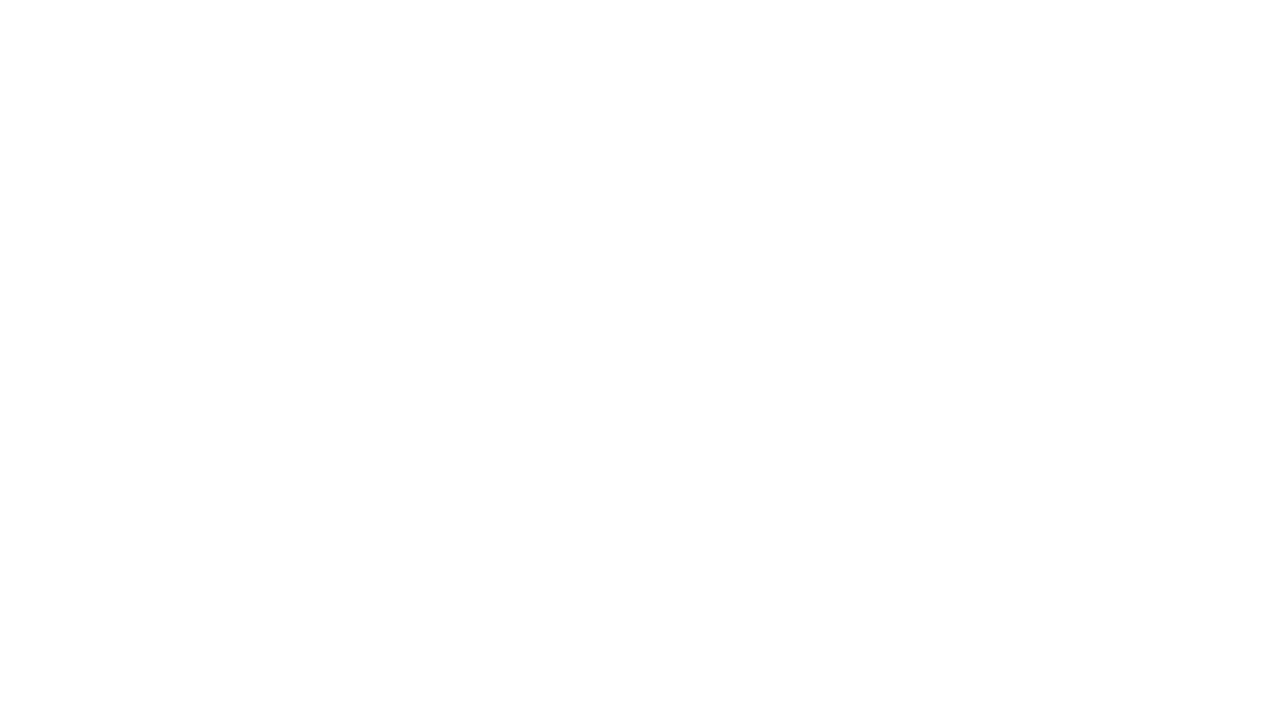

Navigated forward using browser forward button to return to Freshers World
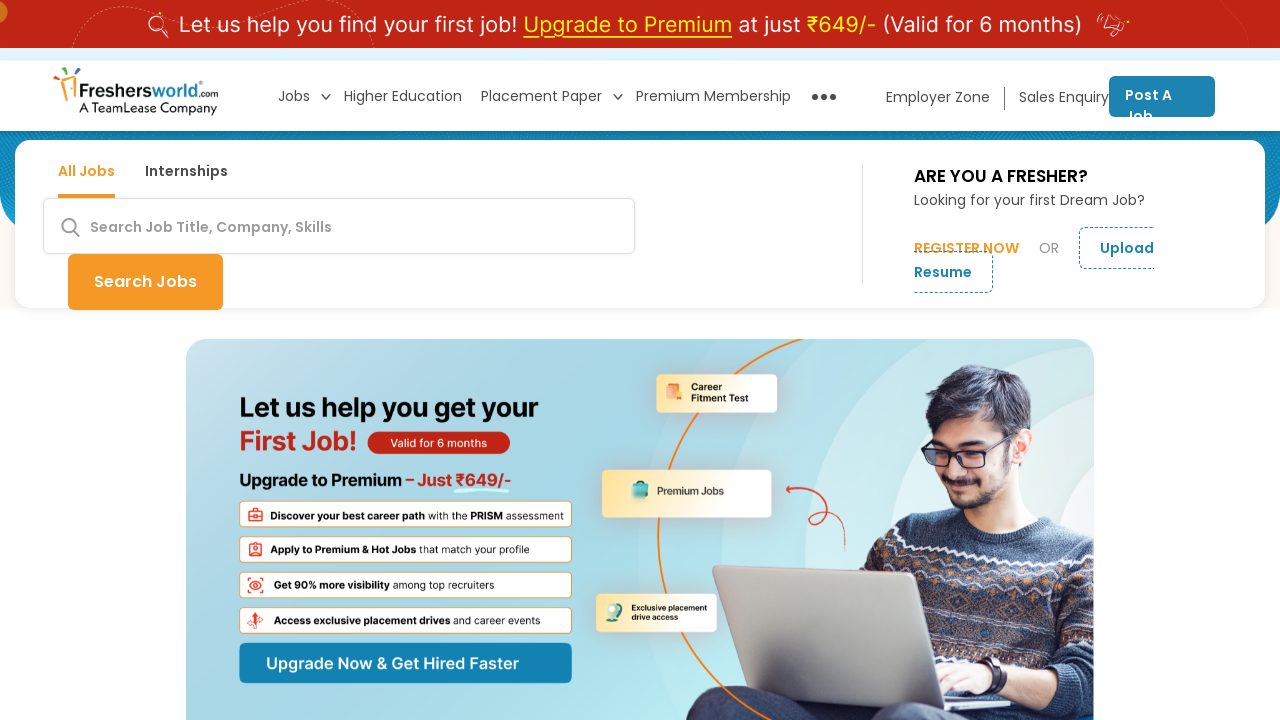

Refreshed the Freshers World page
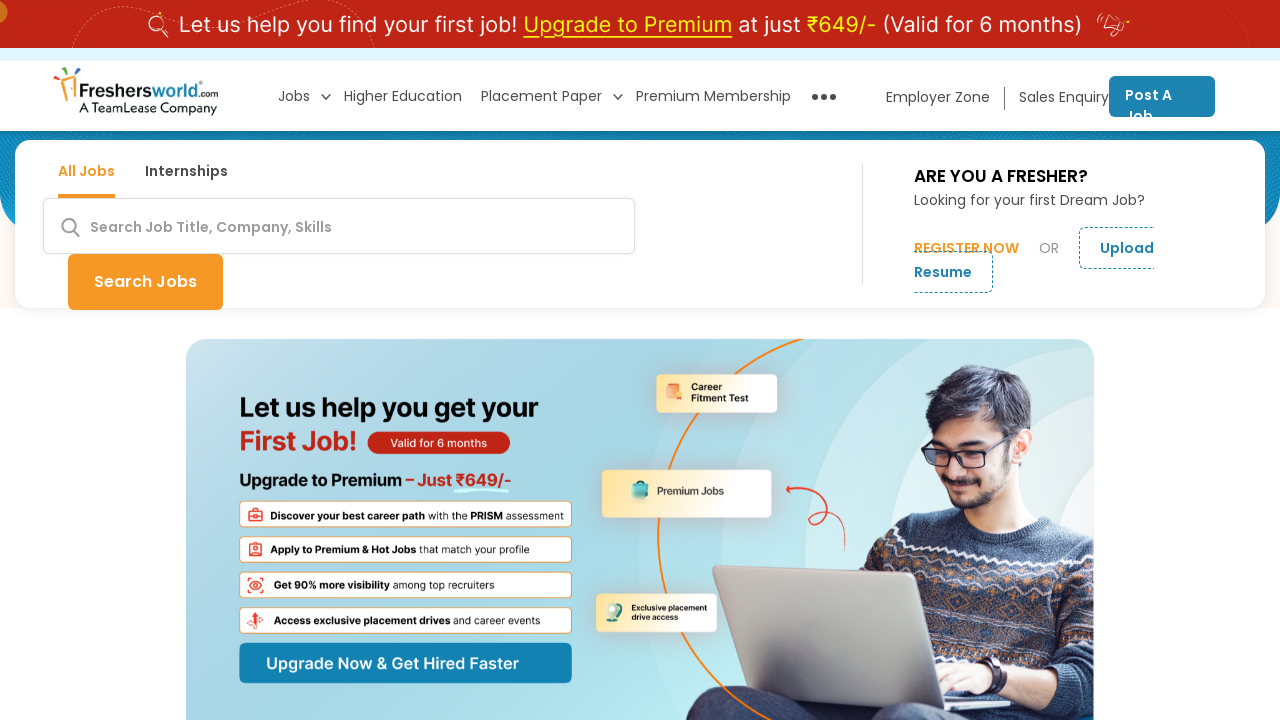

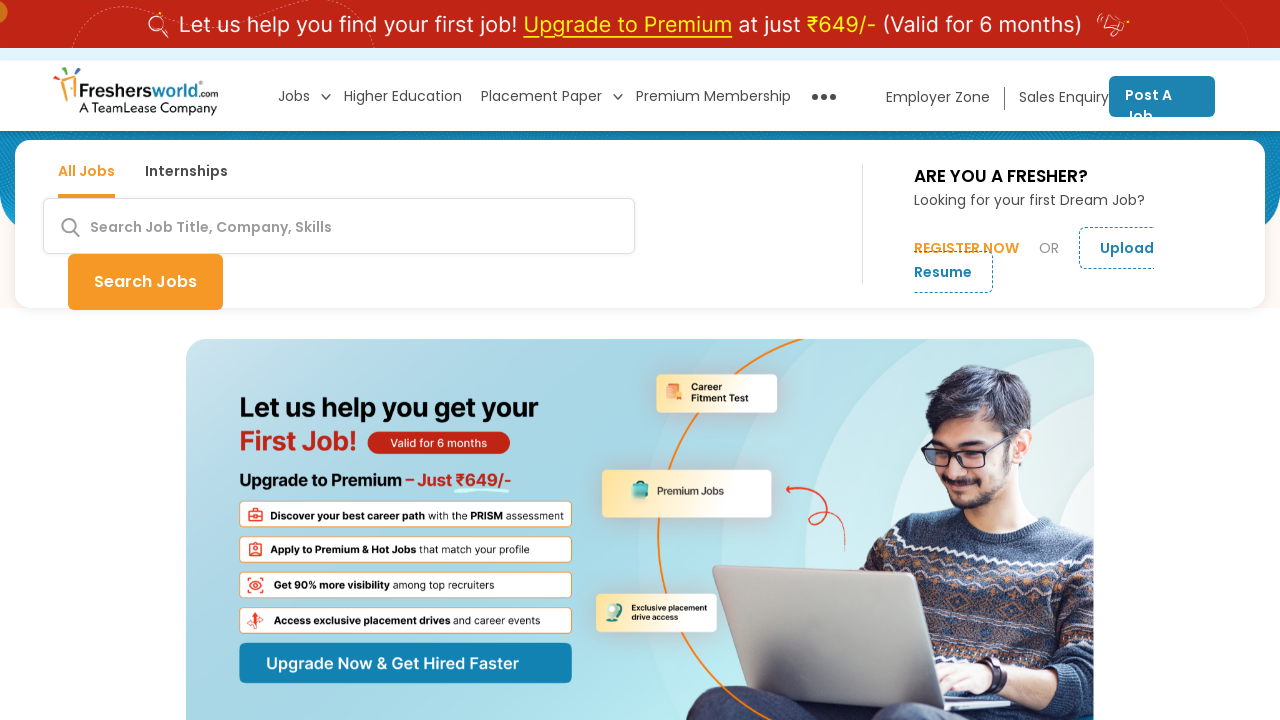